Tests scrolling operations on a page and within a fixed header table, then verifies the sum of values in a table column matches the displayed total

Starting URL: https://rahulshettyacademy.com/AutomationPractice/

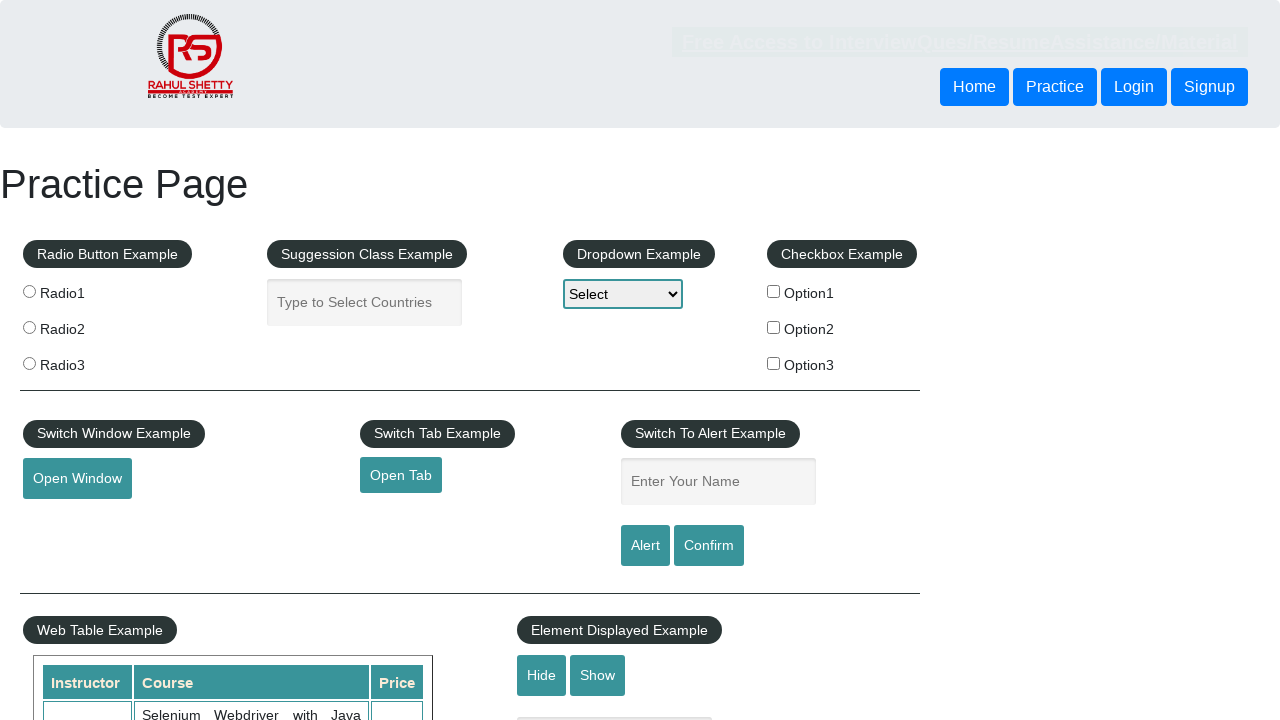

Scrolled down the page by 500 pixels
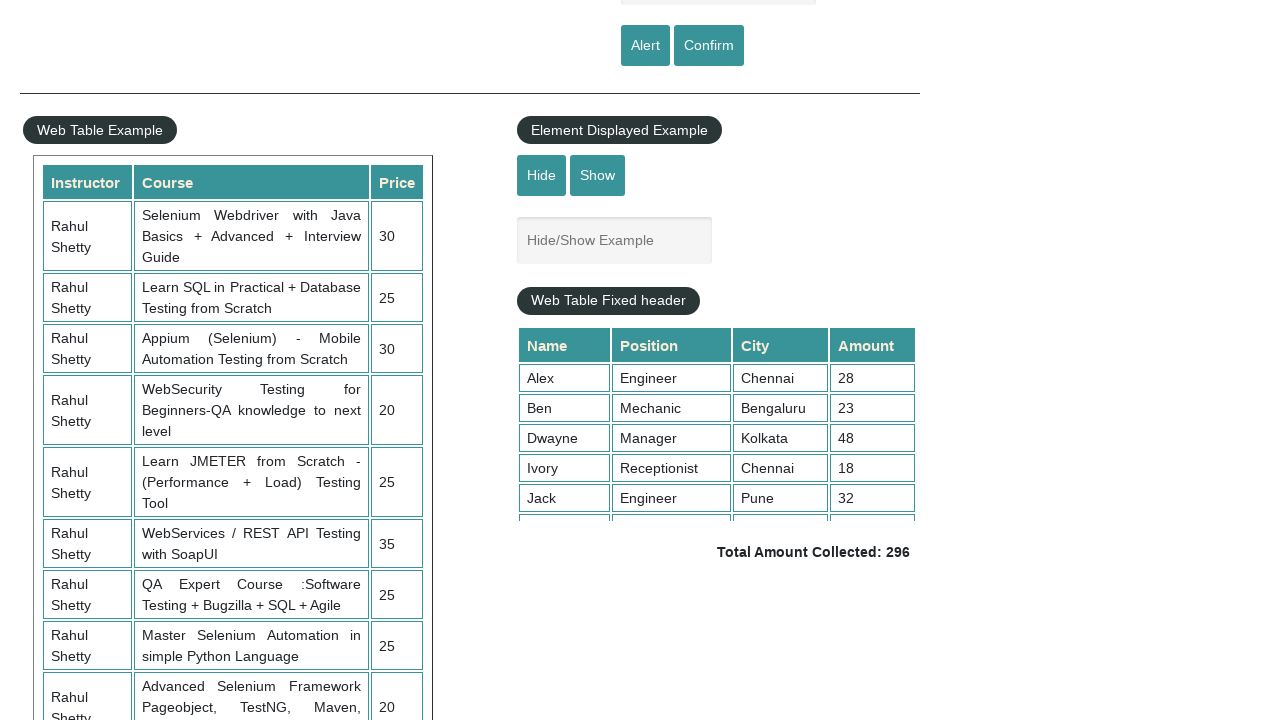

Scrolled within the fixed header table by 500 pixels
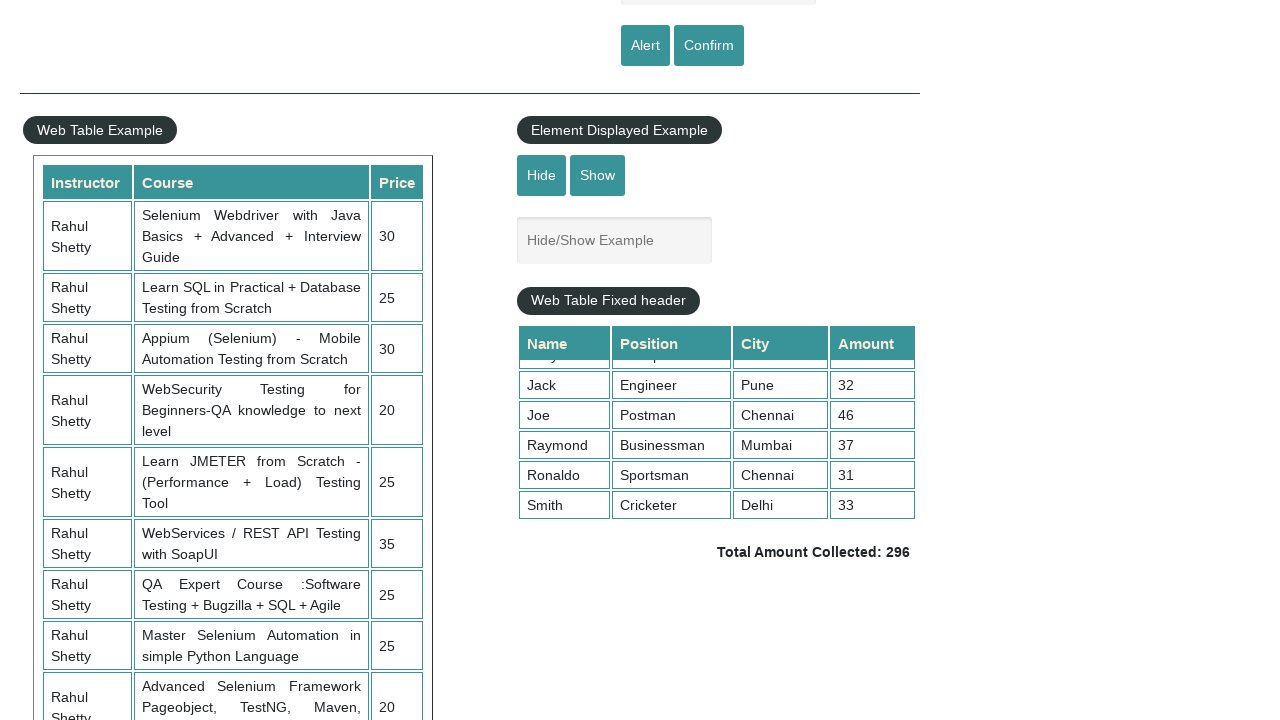

Retrieved all values from the 4th column of the product table
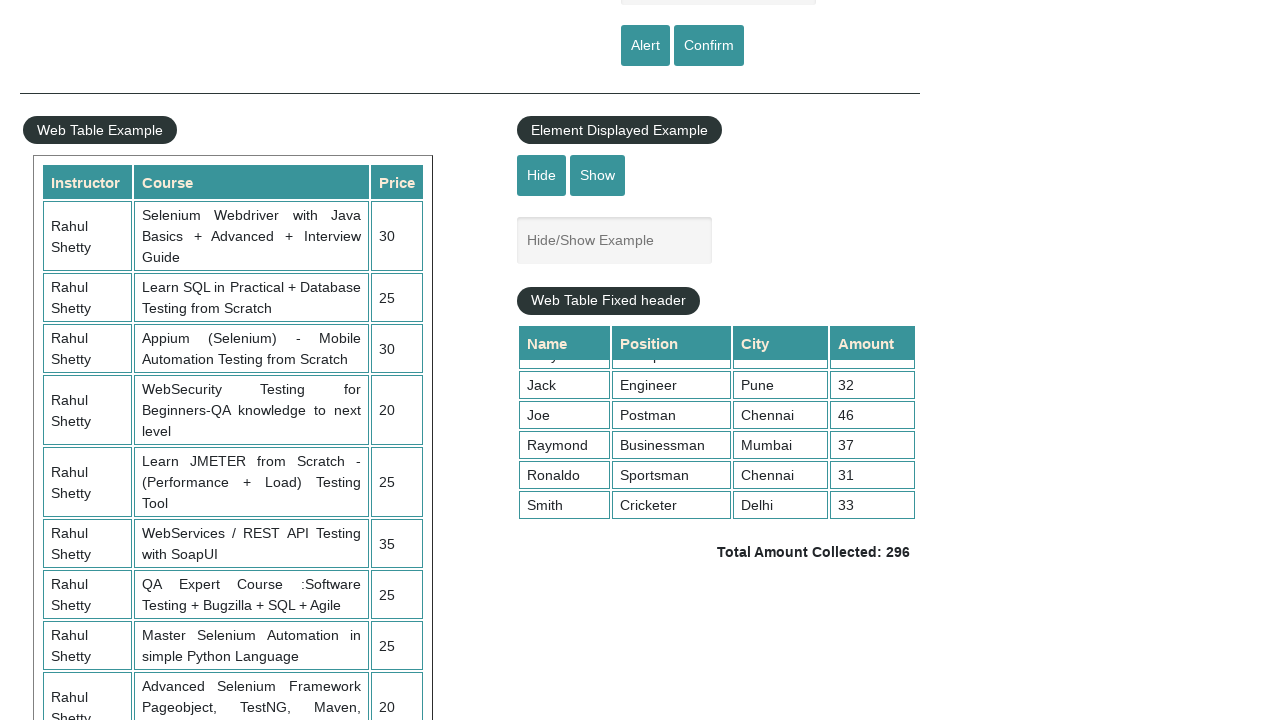

Calculated sum of 4th column values: 296
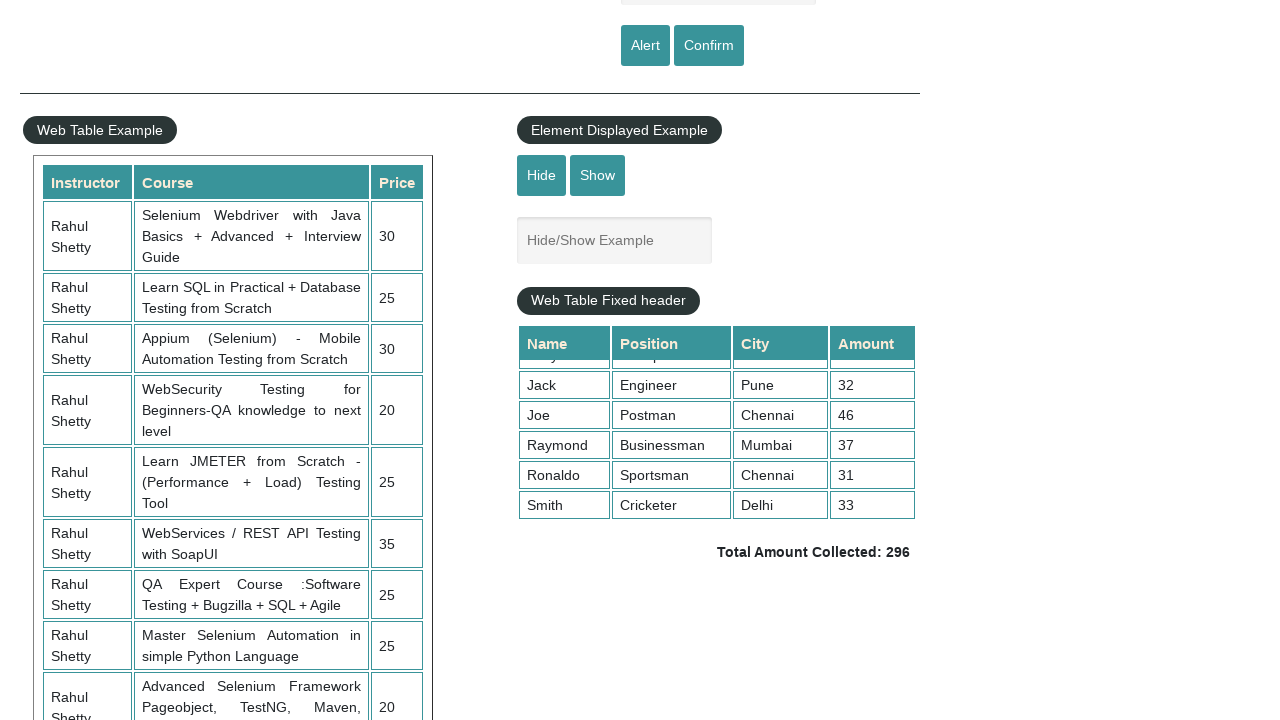

Retrieved expected total amount from the page
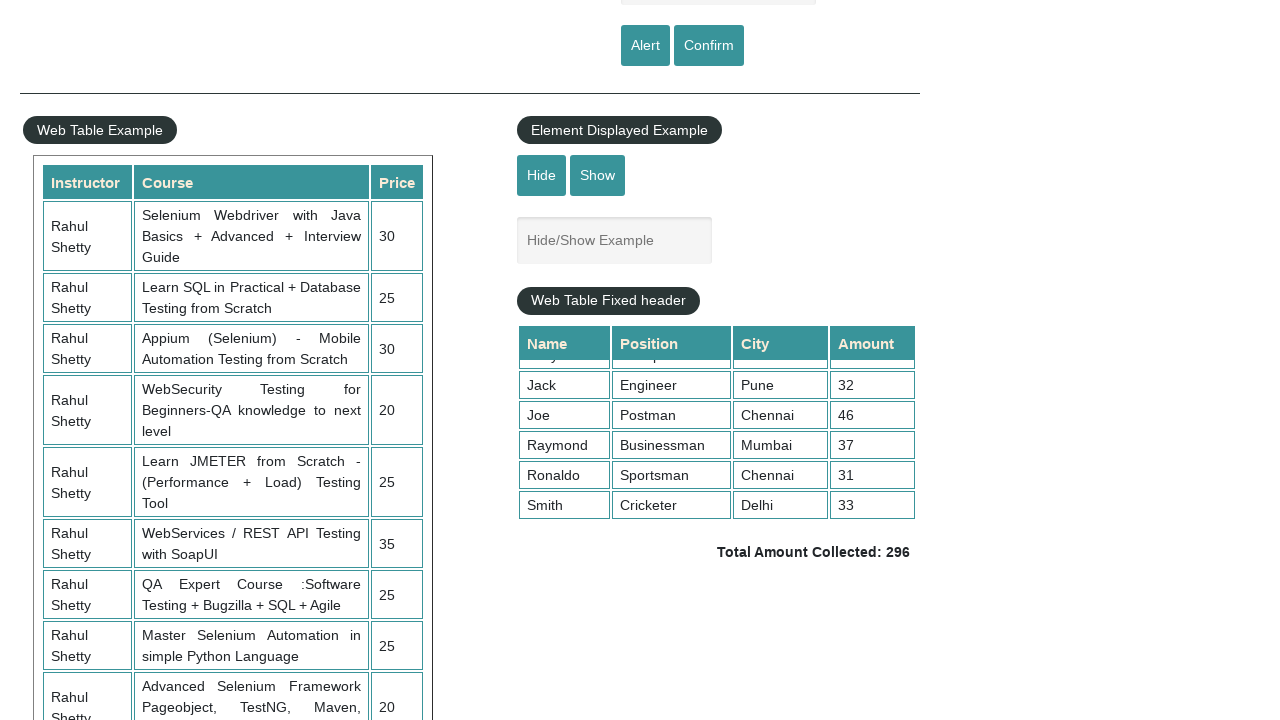

Extracted expected sum from total text: 296
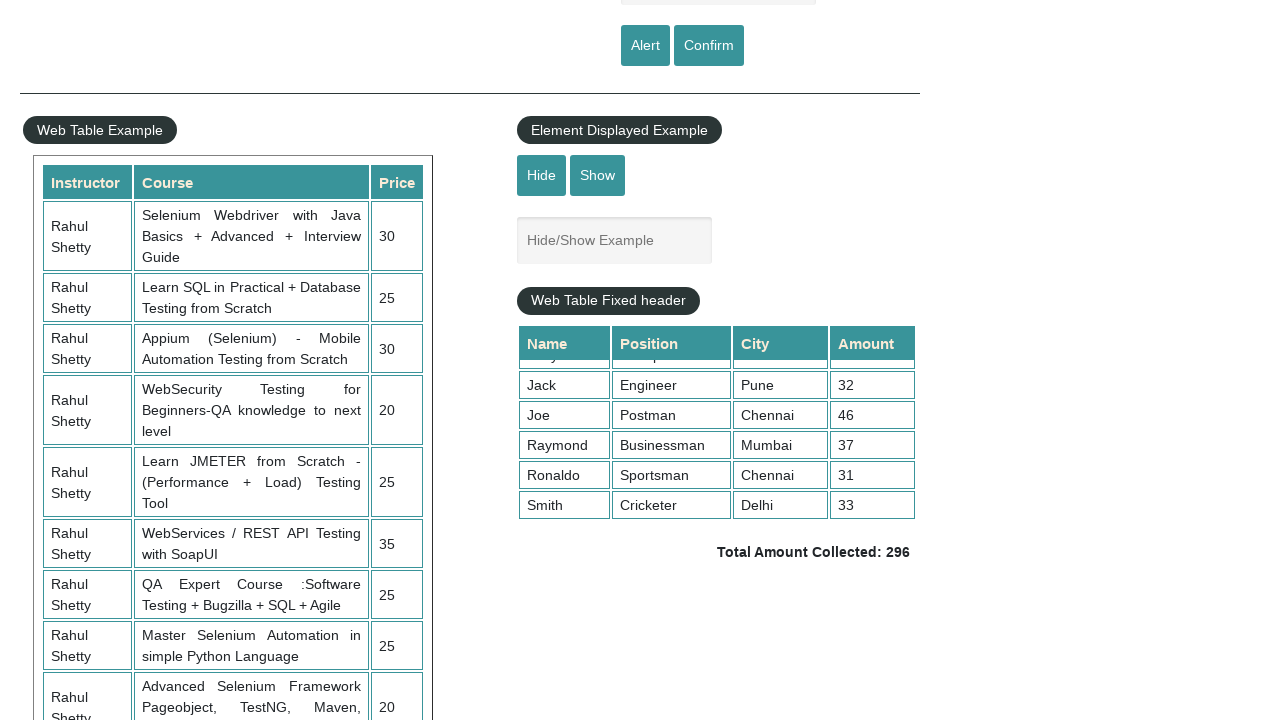

Verified calculated sum (296) matches expected sum (296)
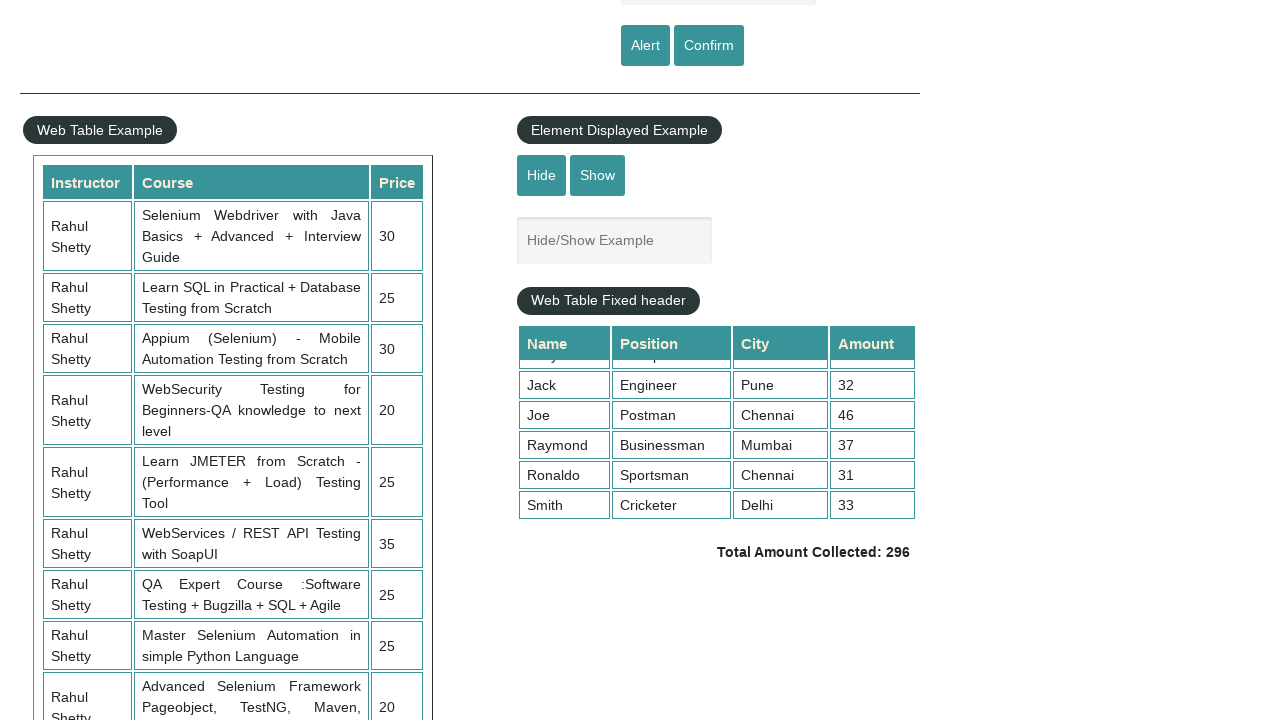

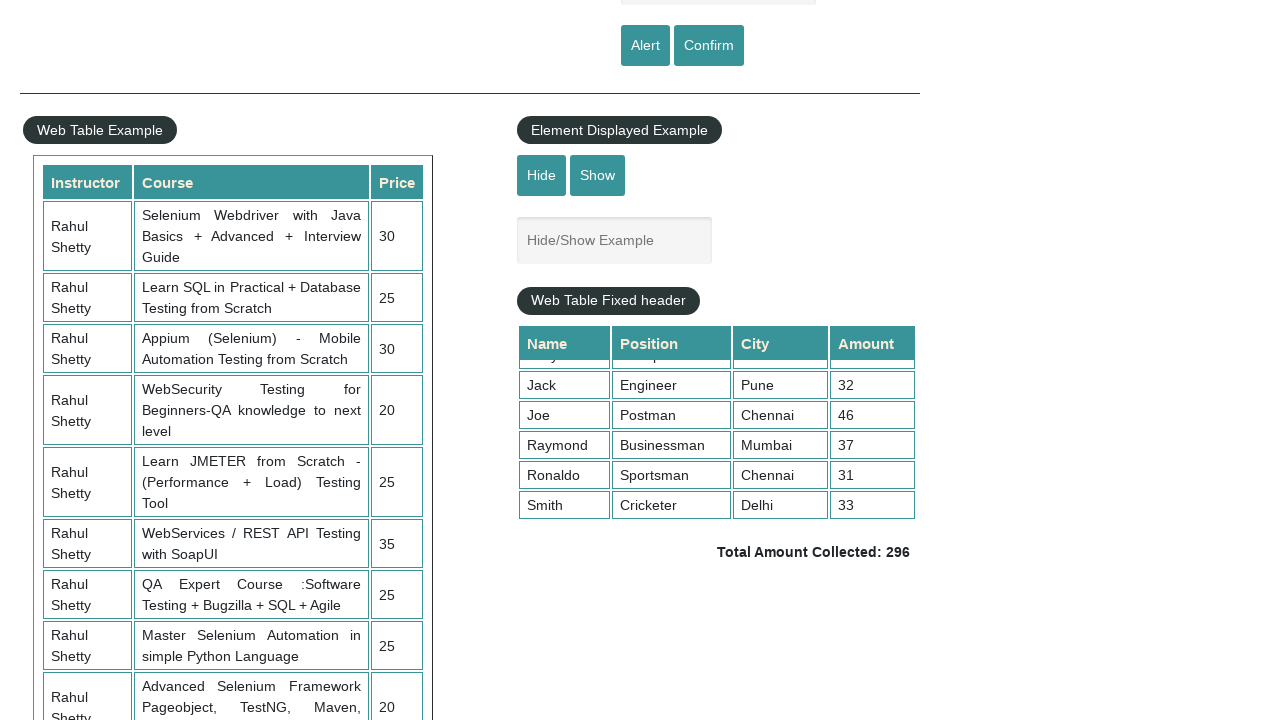